Navigates to the demoblaze demo e-commerce site and verifies that navigation links are present on the page

Starting URL: https://www.demoblaze.com/

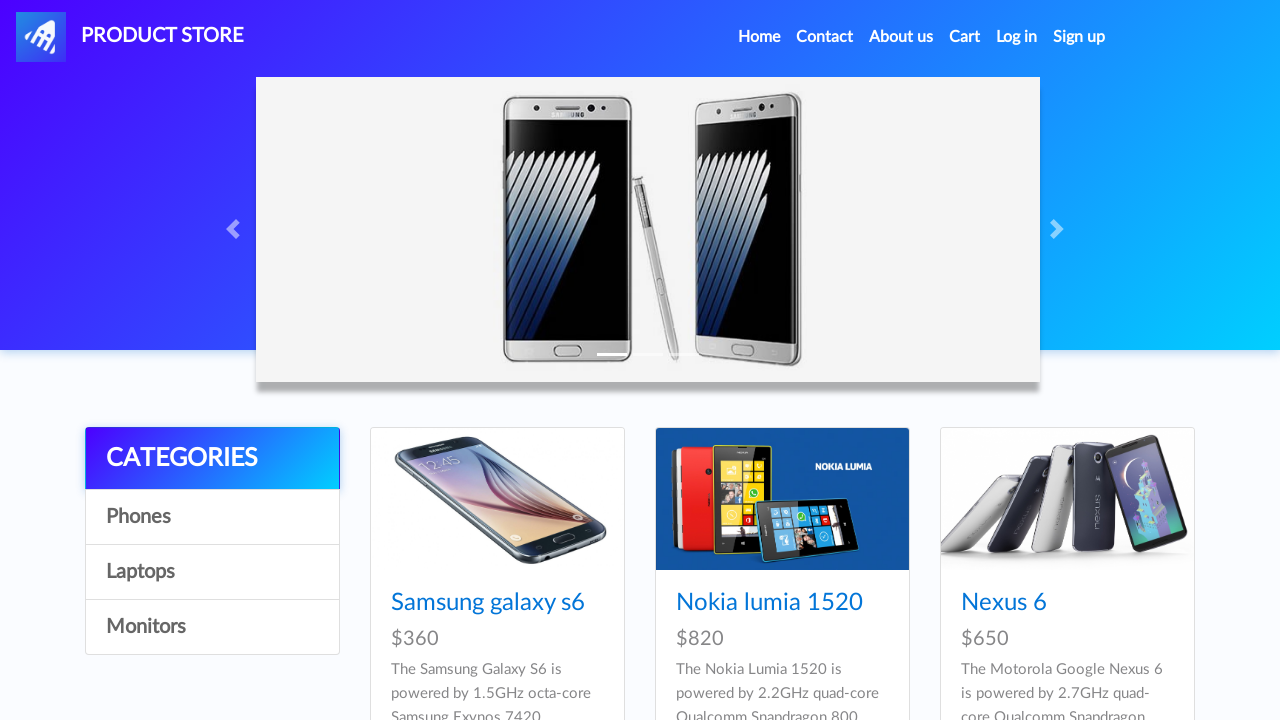

Navigated to demoblaze.com
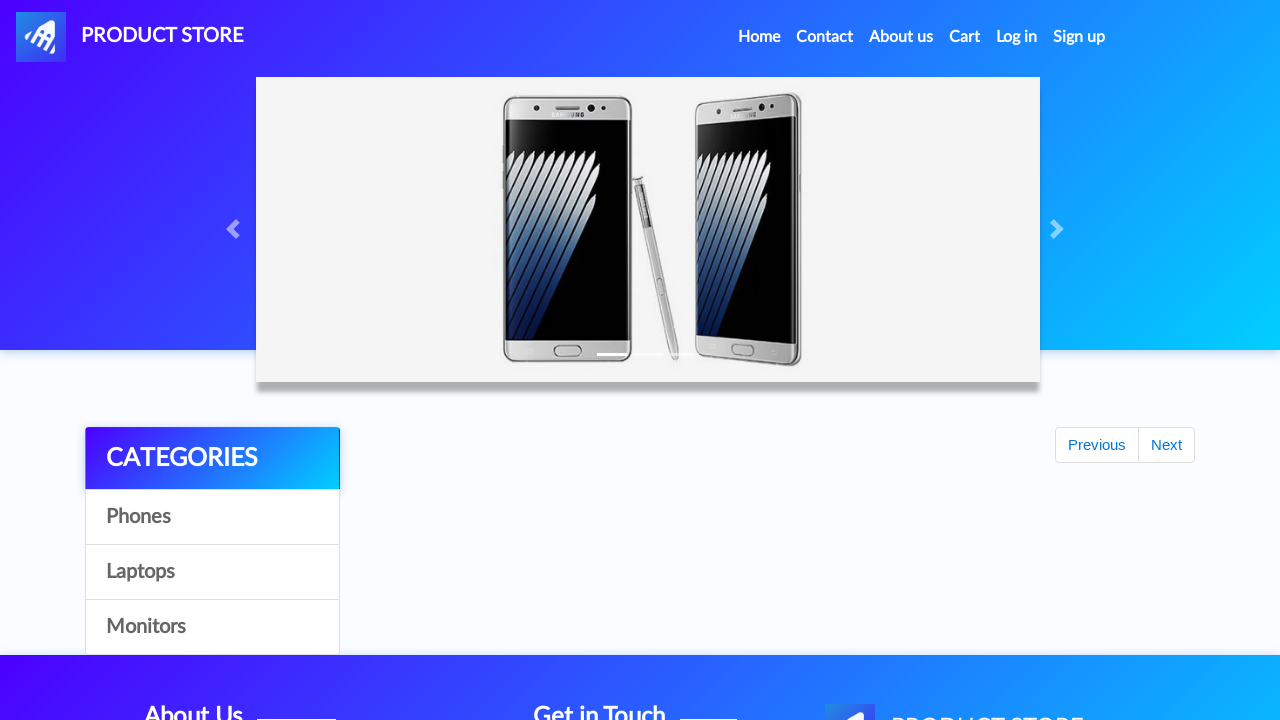

Waited for navigation links to load
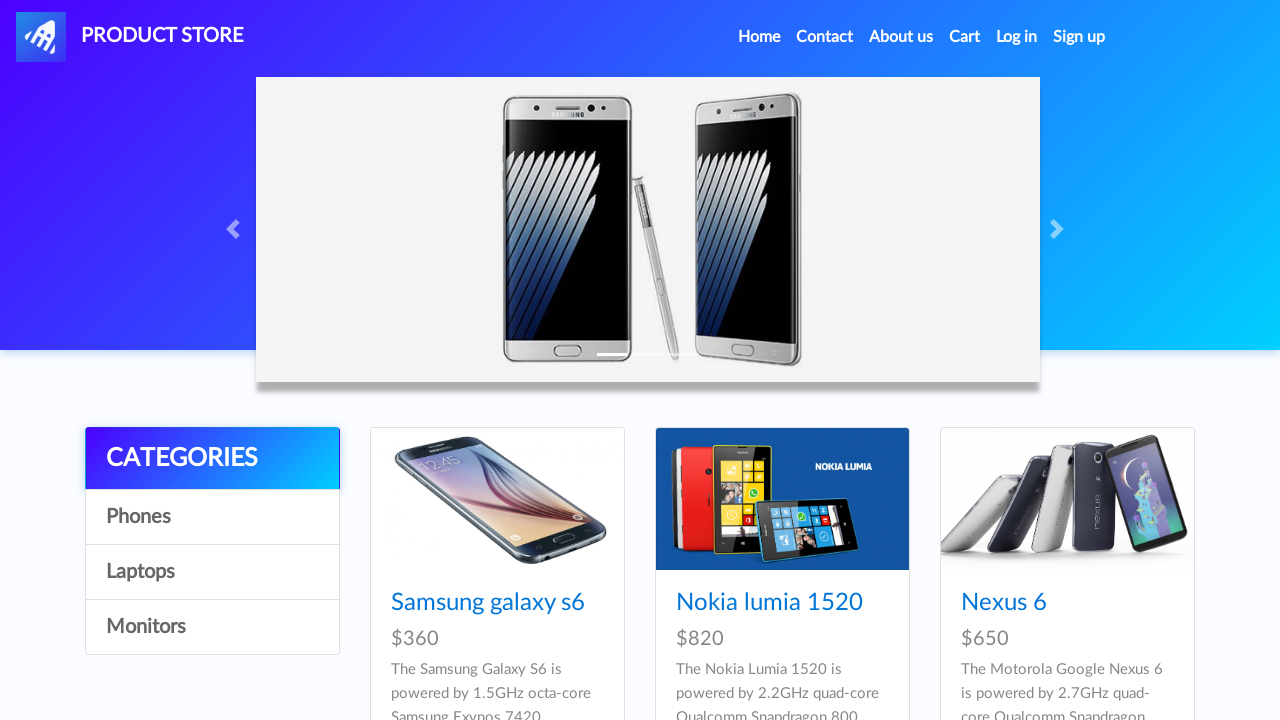

Located all navigation links on the page
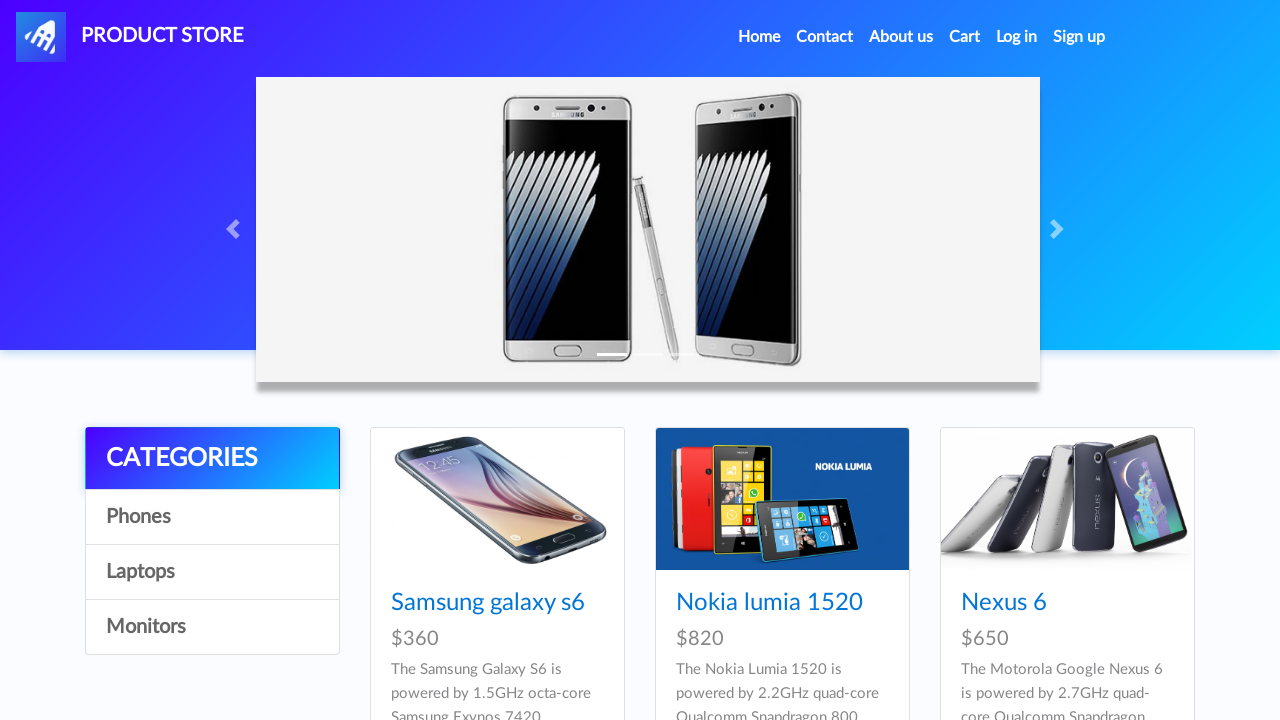

Verified that 33 navigation links are present on the page
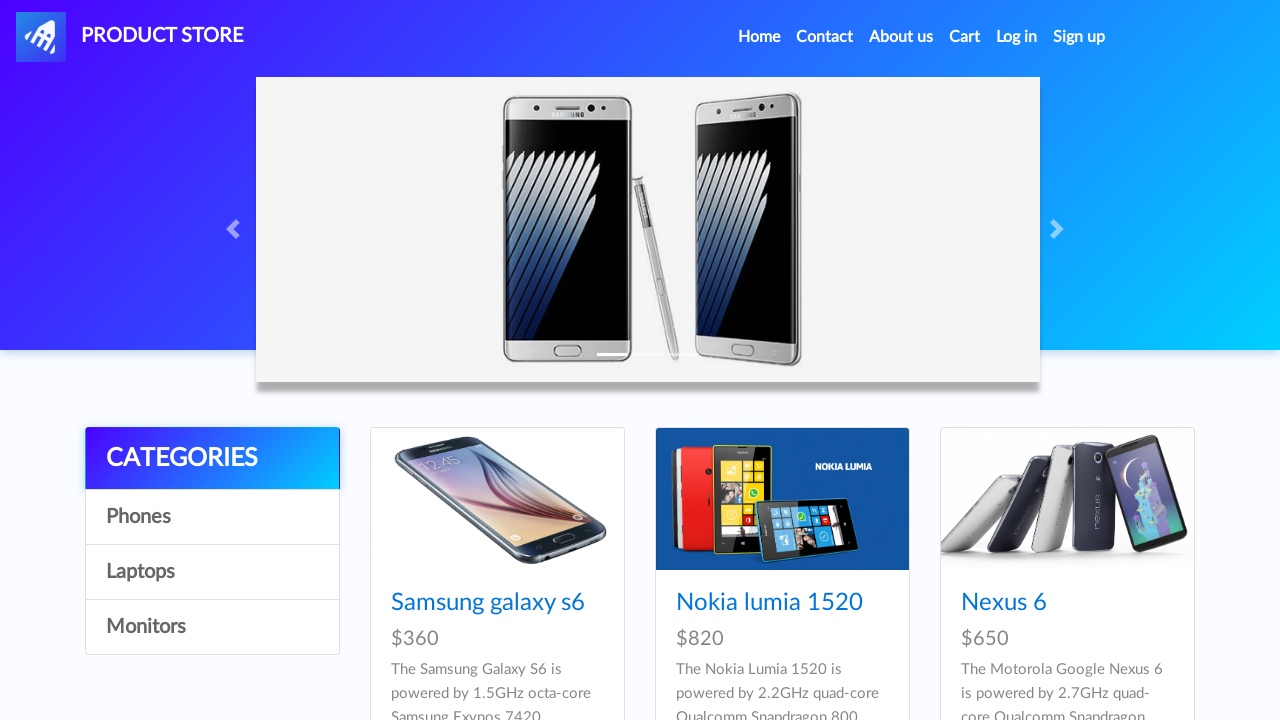

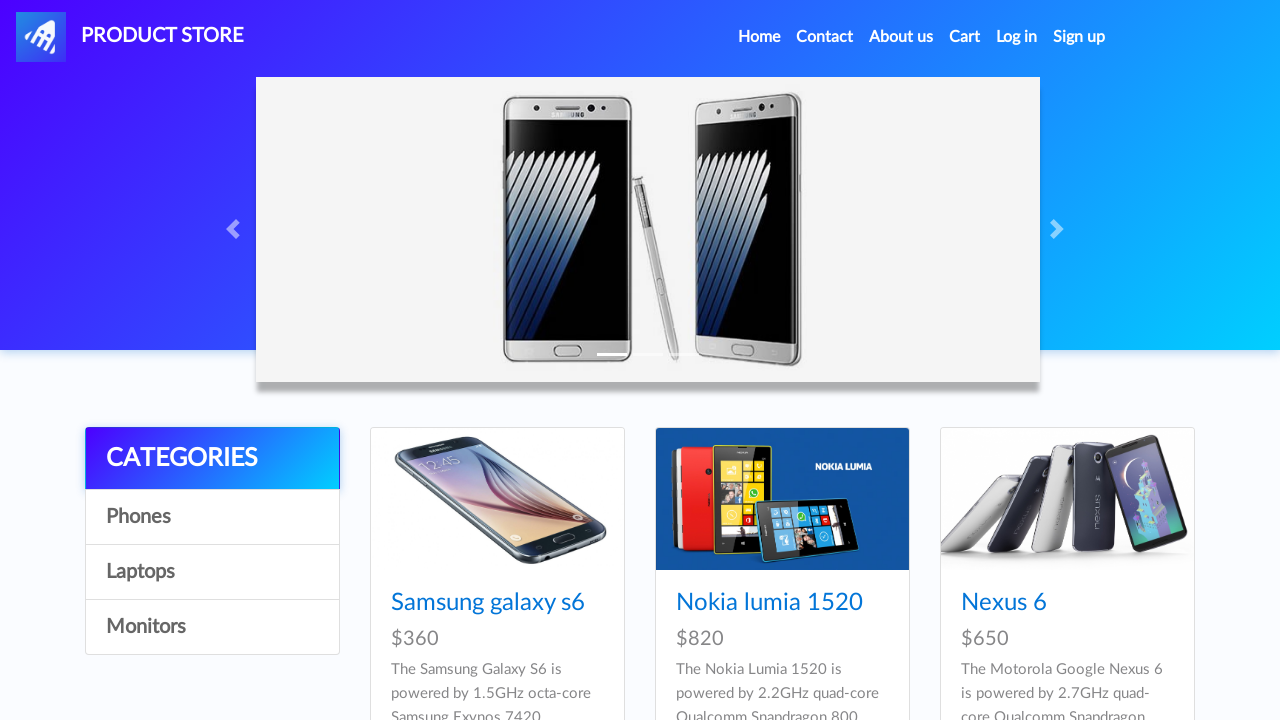